Tests that edits are saved when the input loses focus (blur event)

Starting URL: https://demo.playwright.dev/todomvc

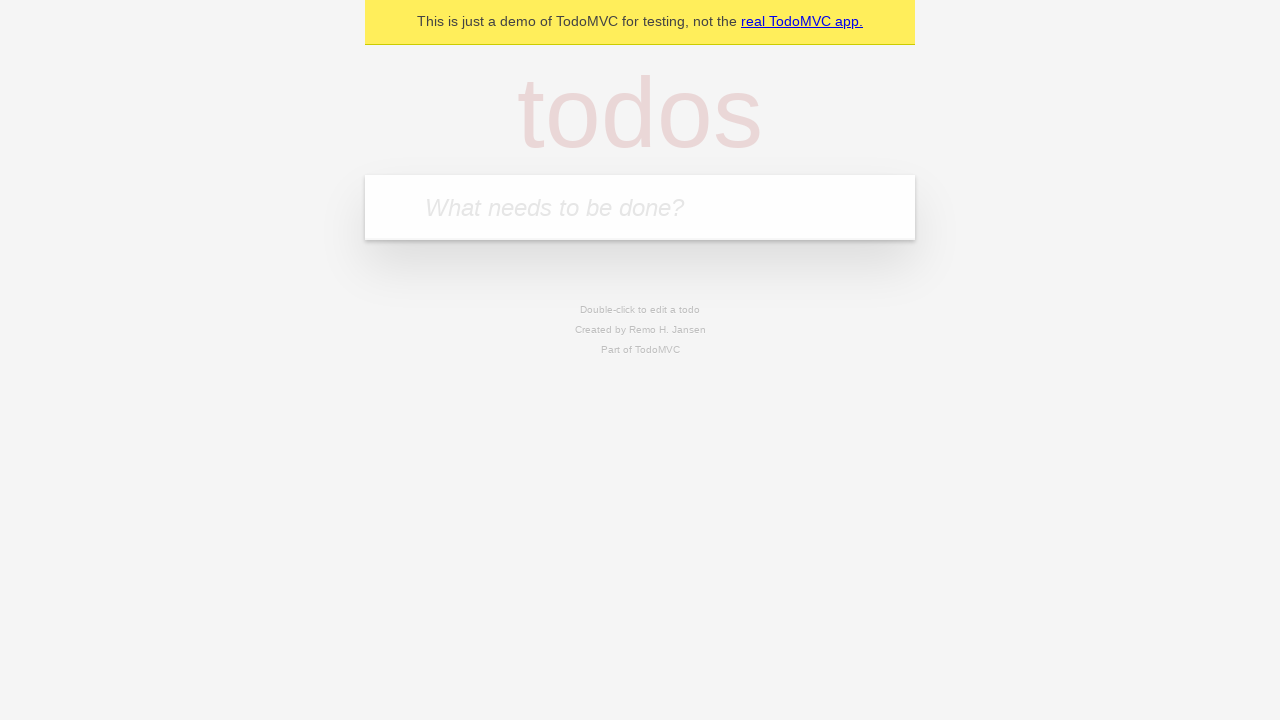

Filled first todo input with 'buy some cheese' on internal:attr=[placeholder="What needs to be done?"i]
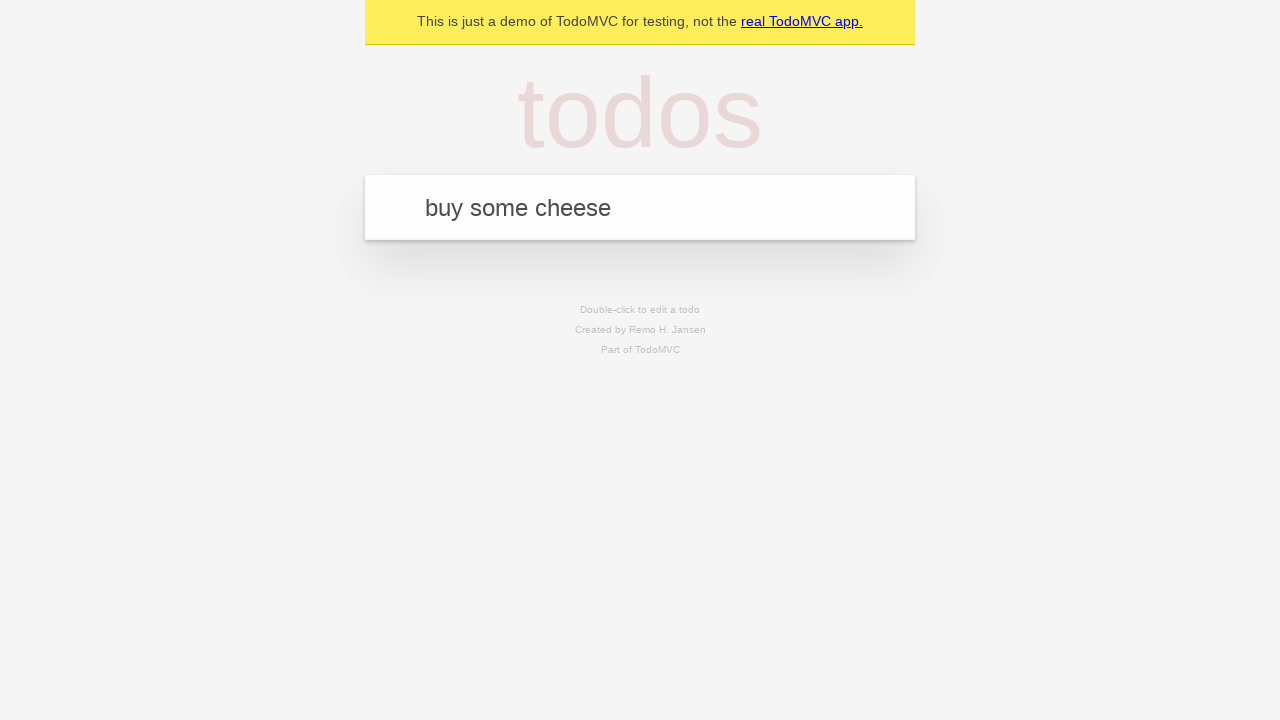

Pressed Enter to create first todo on internal:attr=[placeholder="What needs to be done?"i]
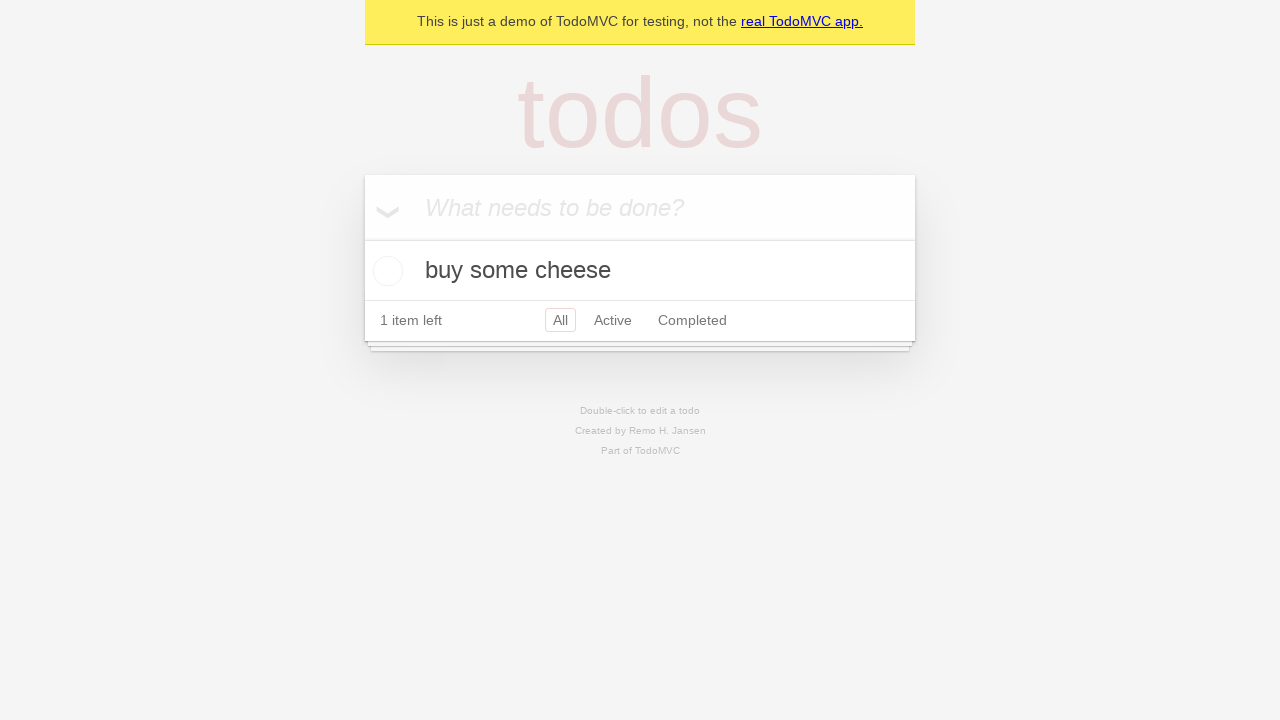

Filled second todo input with 'feed the cat' on internal:attr=[placeholder="What needs to be done?"i]
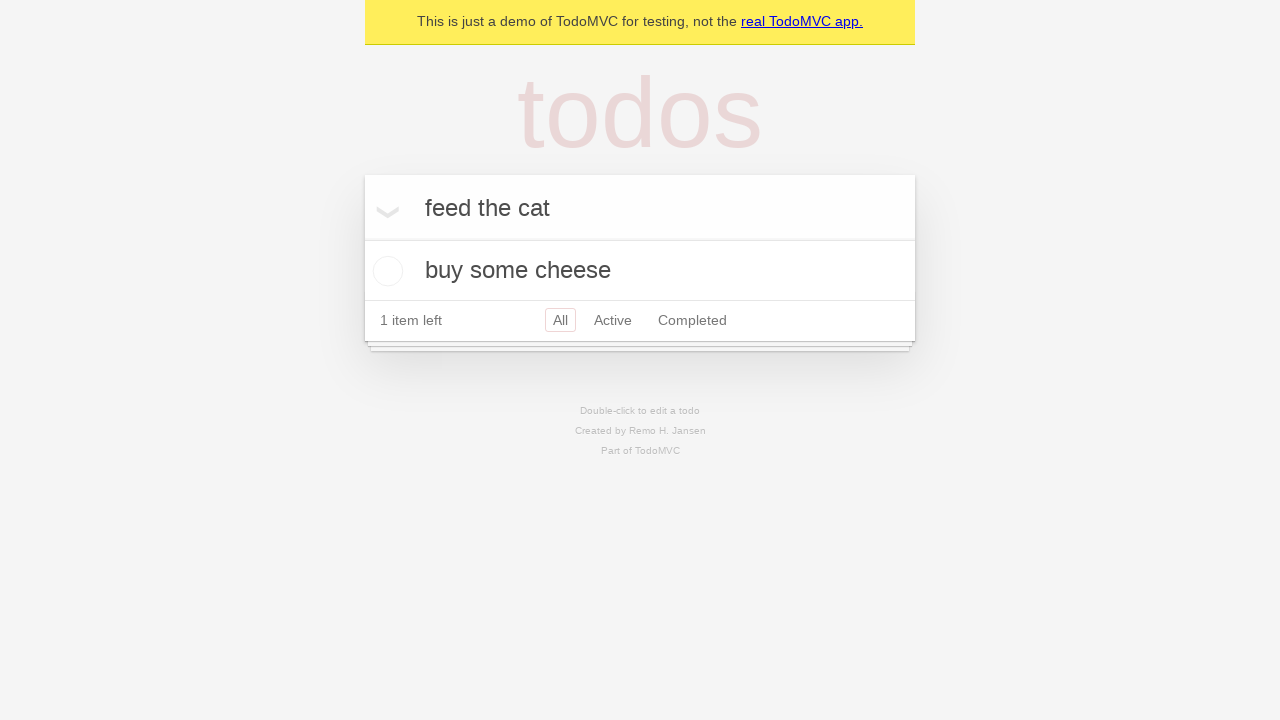

Pressed Enter to create second todo on internal:attr=[placeholder="What needs to be done?"i]
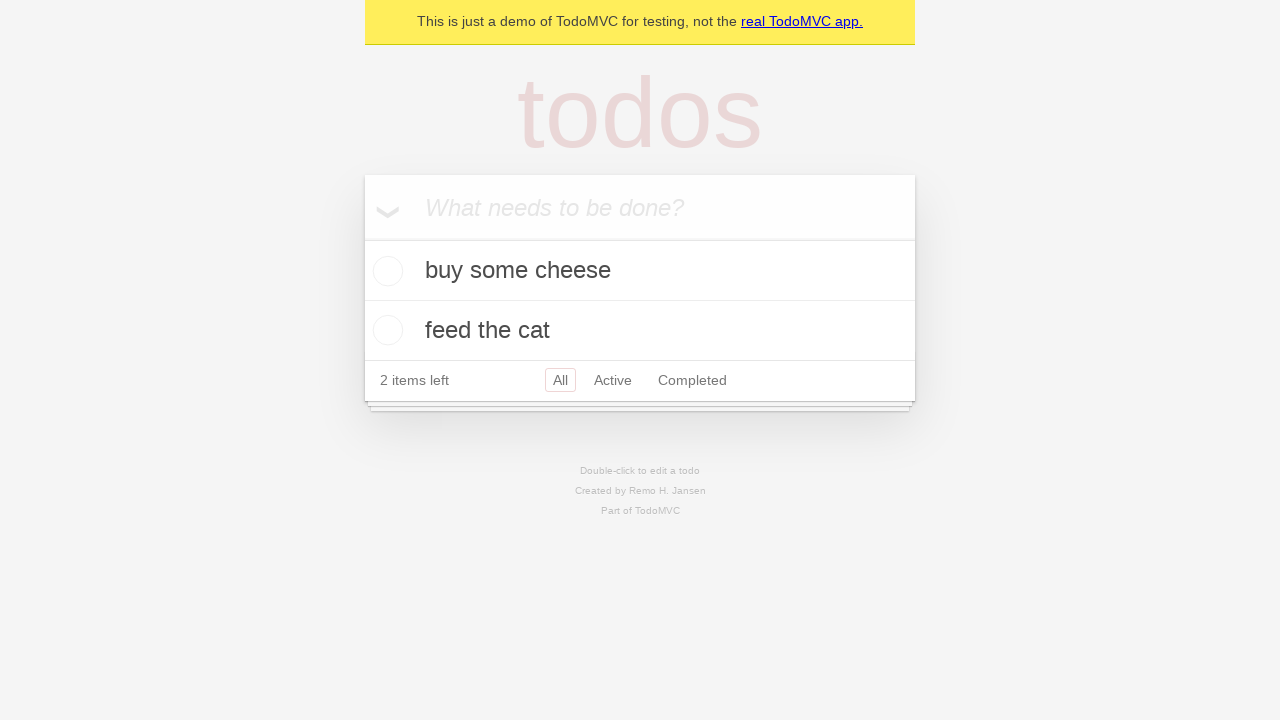

Filled third todo input with 'book a doctors appointment' on internal:attr=[placeholder="What needs to be done?"i]
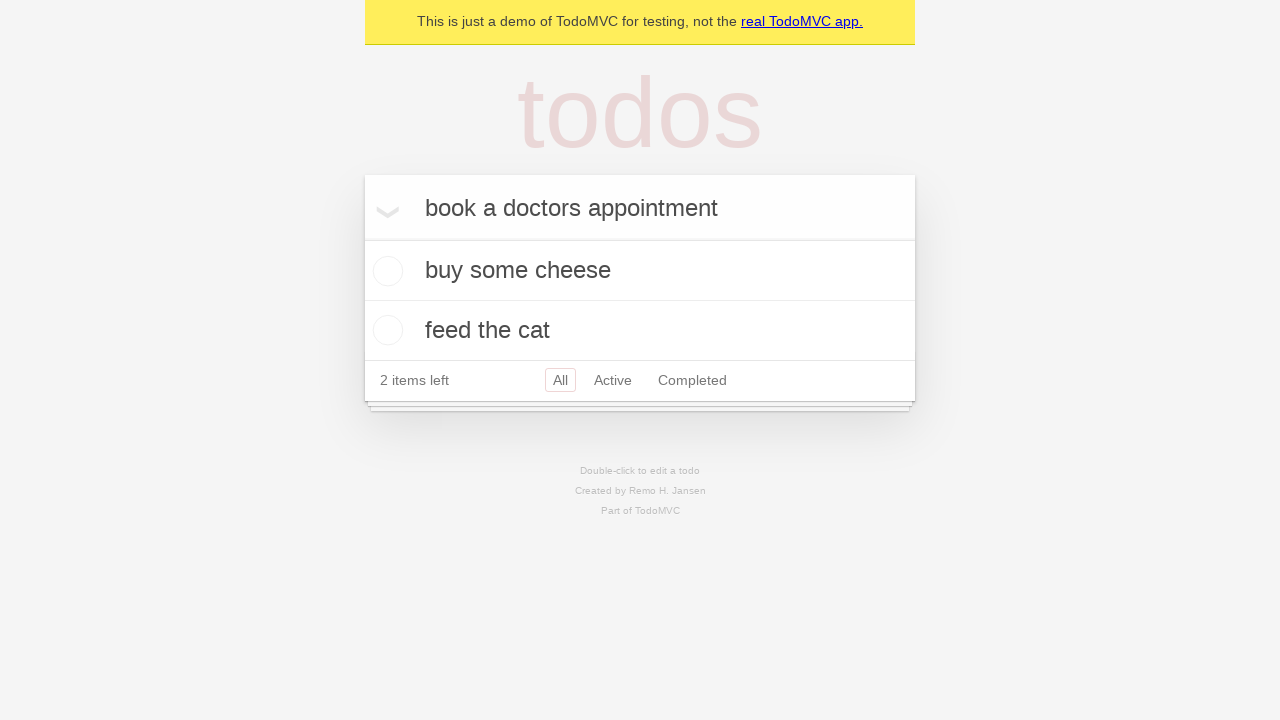

Pressed Enter to create third todo on internal:attr=[placeholder="What needs to be done?"i]
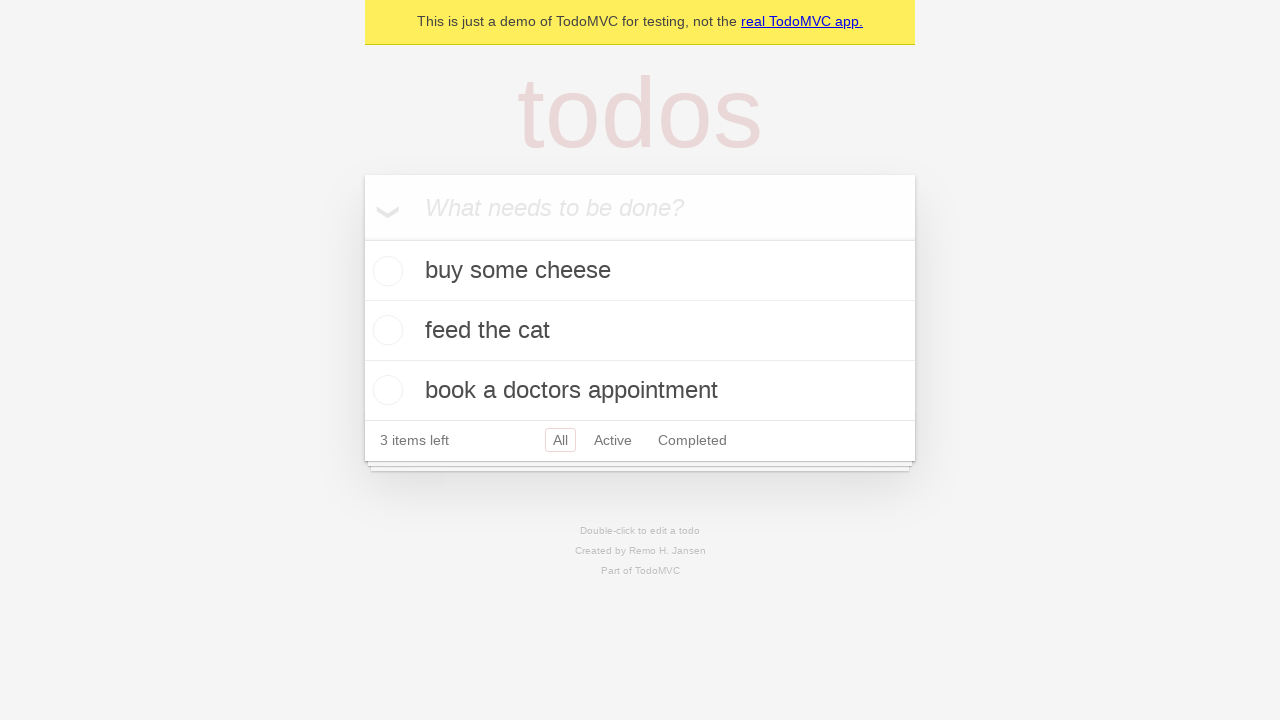

Double-clicked second todo to enter edit mode at (640, 331) on internal:testid=[data-testid="todo-item"s] >> nth=1
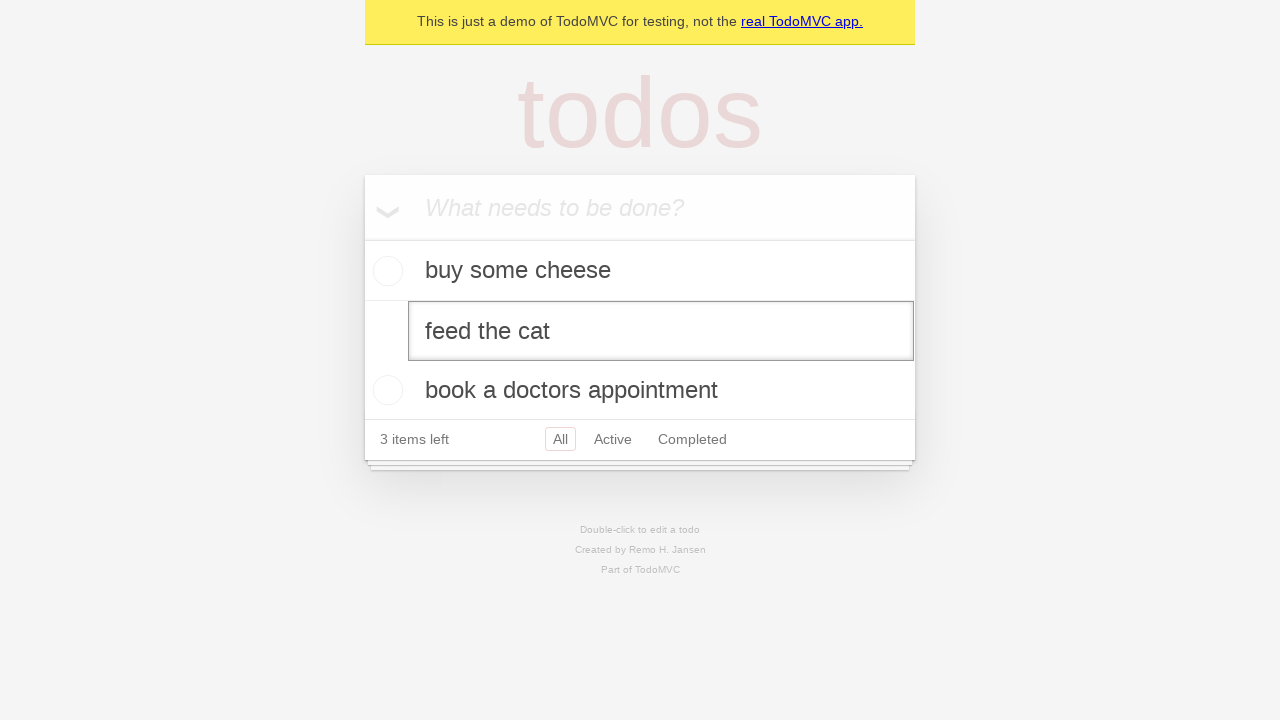

Changed second todo text to 'buy some sausages' on internal:testid=[data-testid="todo-item"s] >> nth=1 >> internal:role=textbox[nam
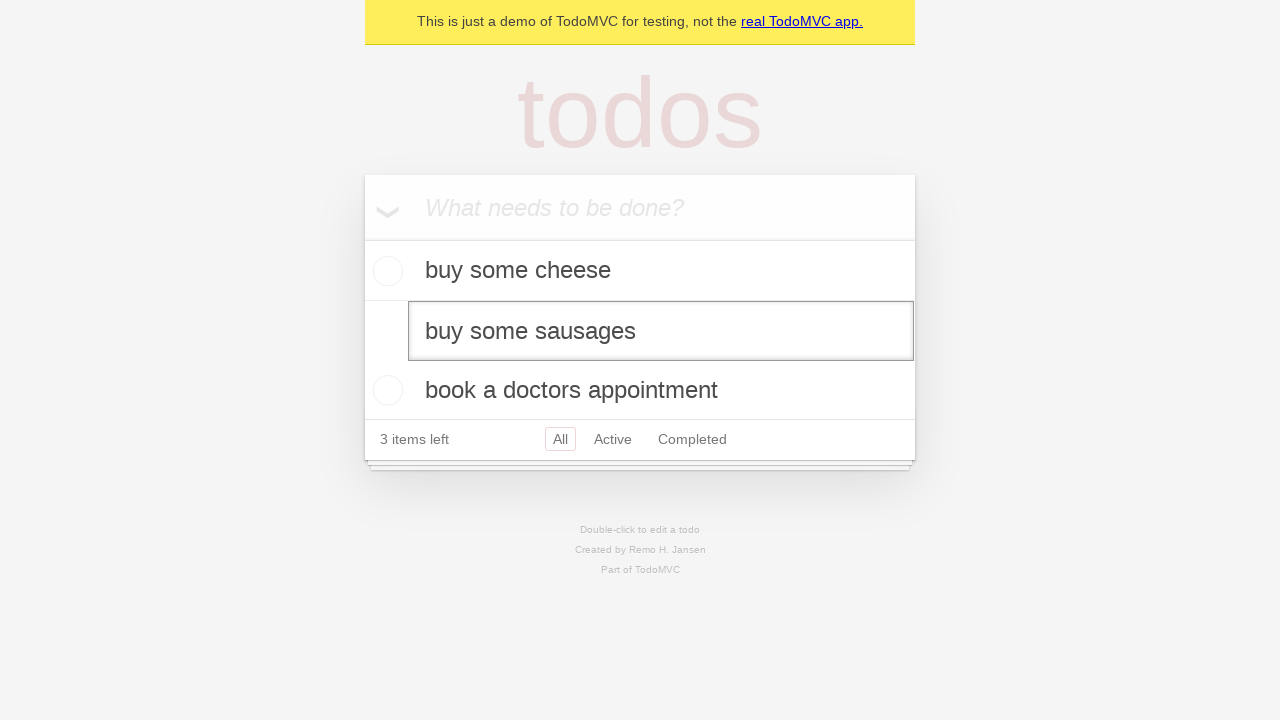

Triggered blur event on edit textbox to save changes
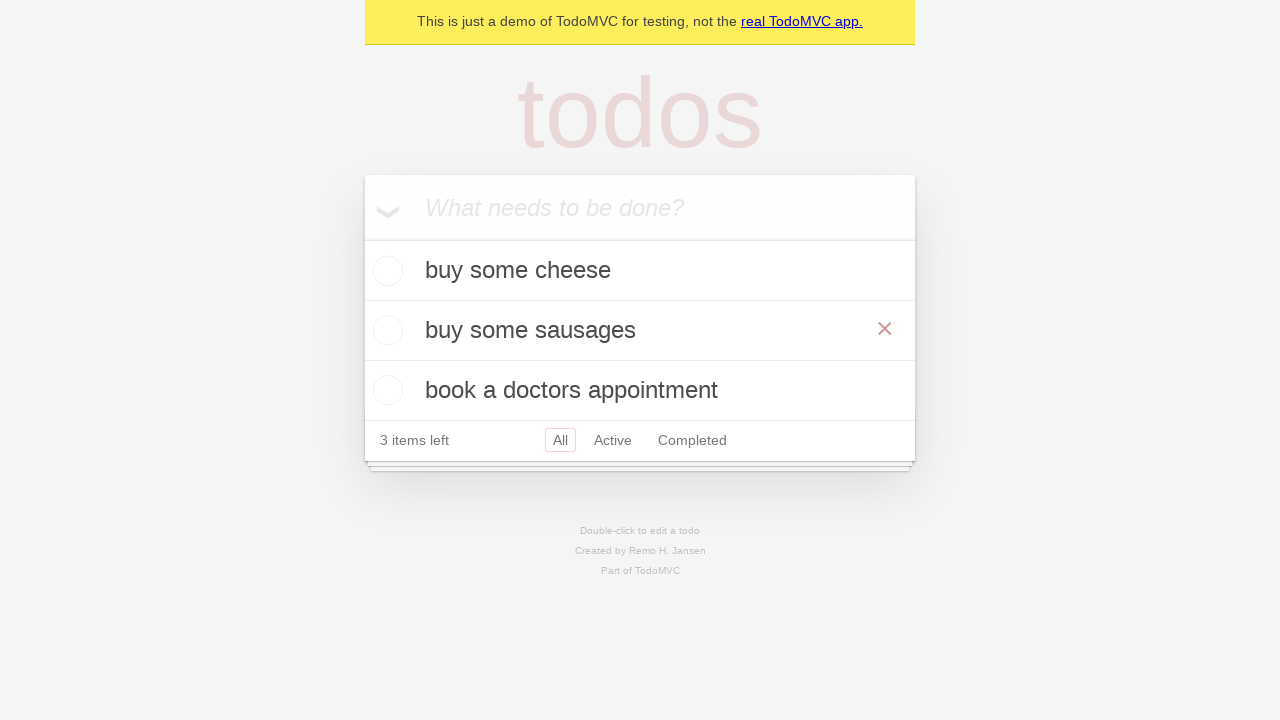

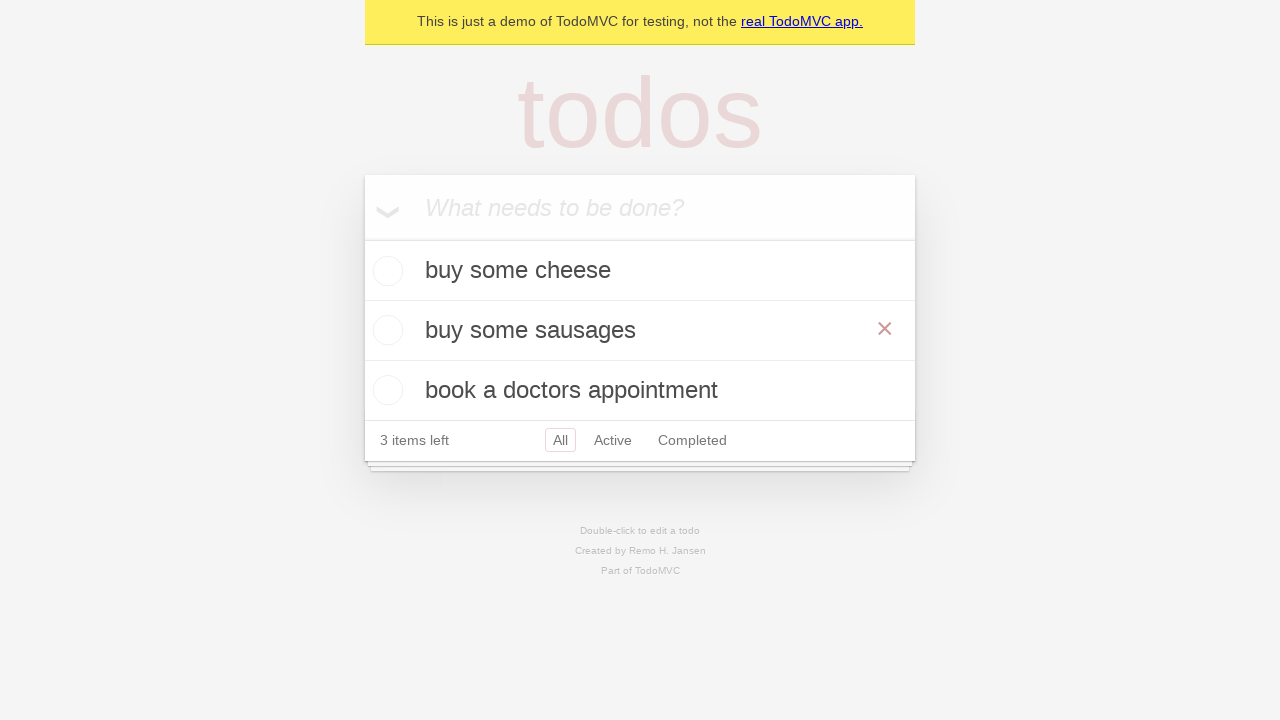